Tests filtering to display only completed todo items

Starting URL: https://demo.playwright.dev/todomvc

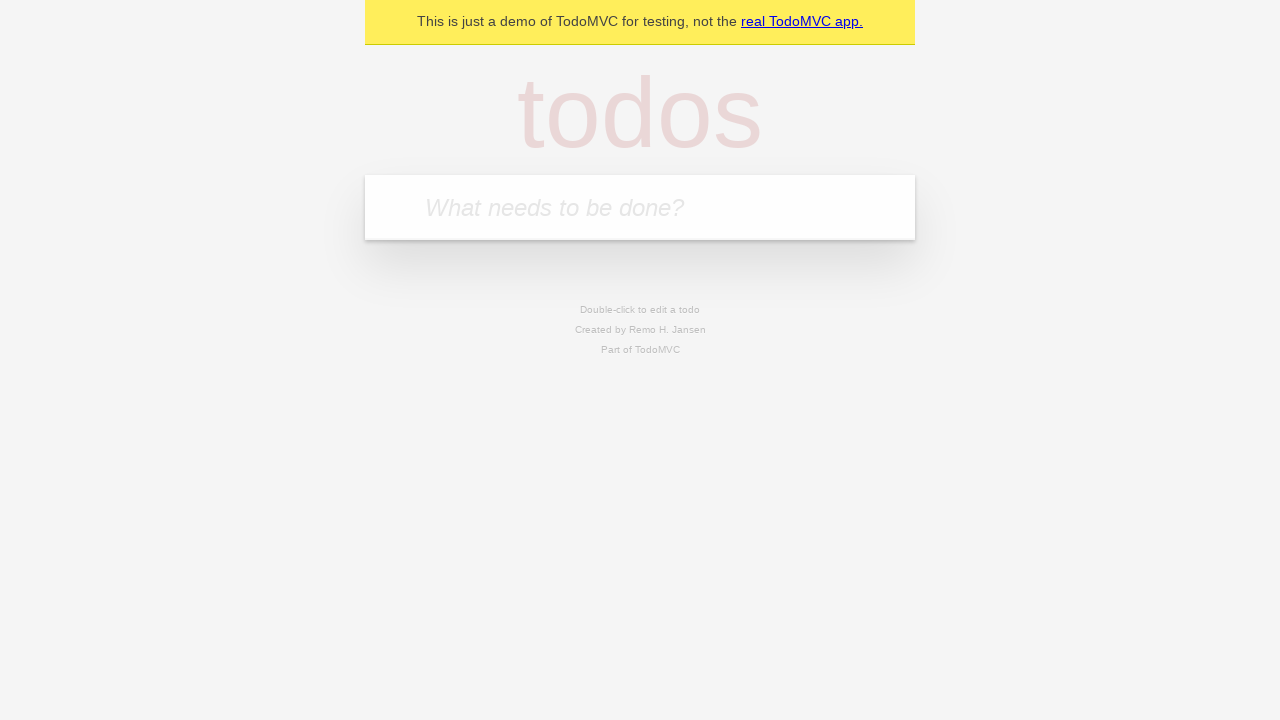

Filled todo input with 'buy some cheese' on internal:attr=[placeholder="What needs to be done?"i]
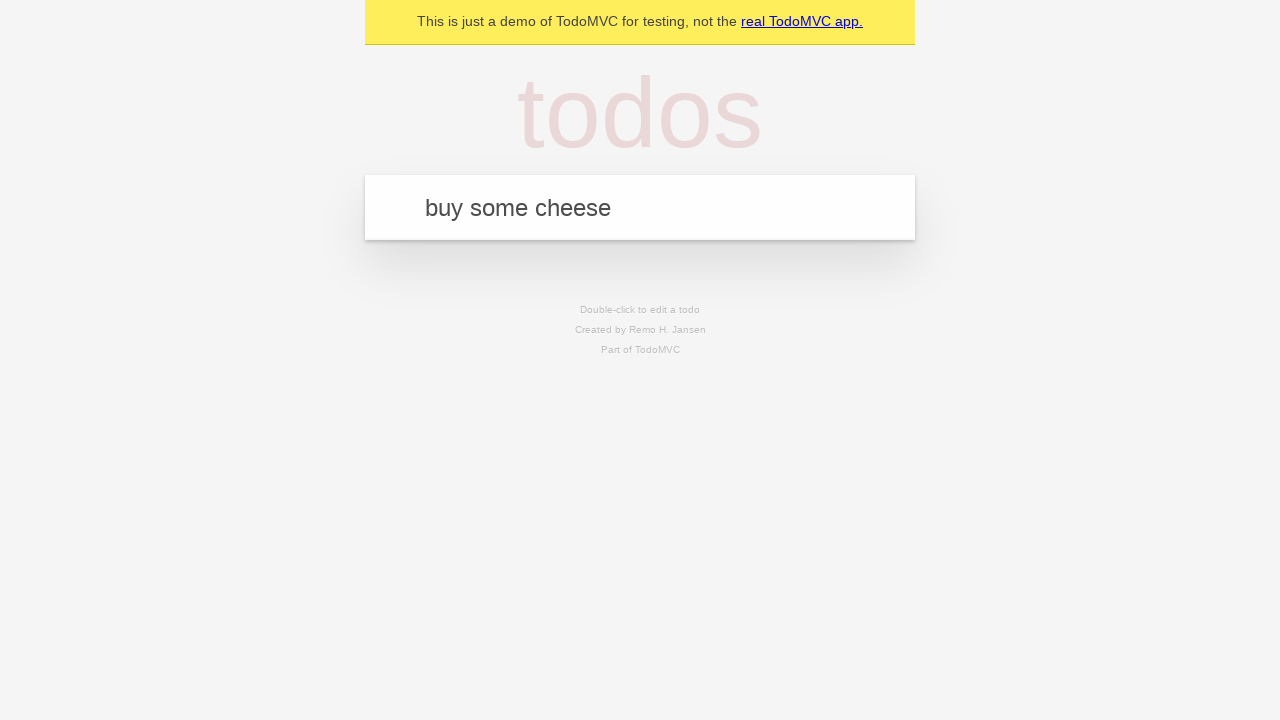

Pressed Enter to create first todo item on internal:attr=[placeholder="What needs to be done?"i]
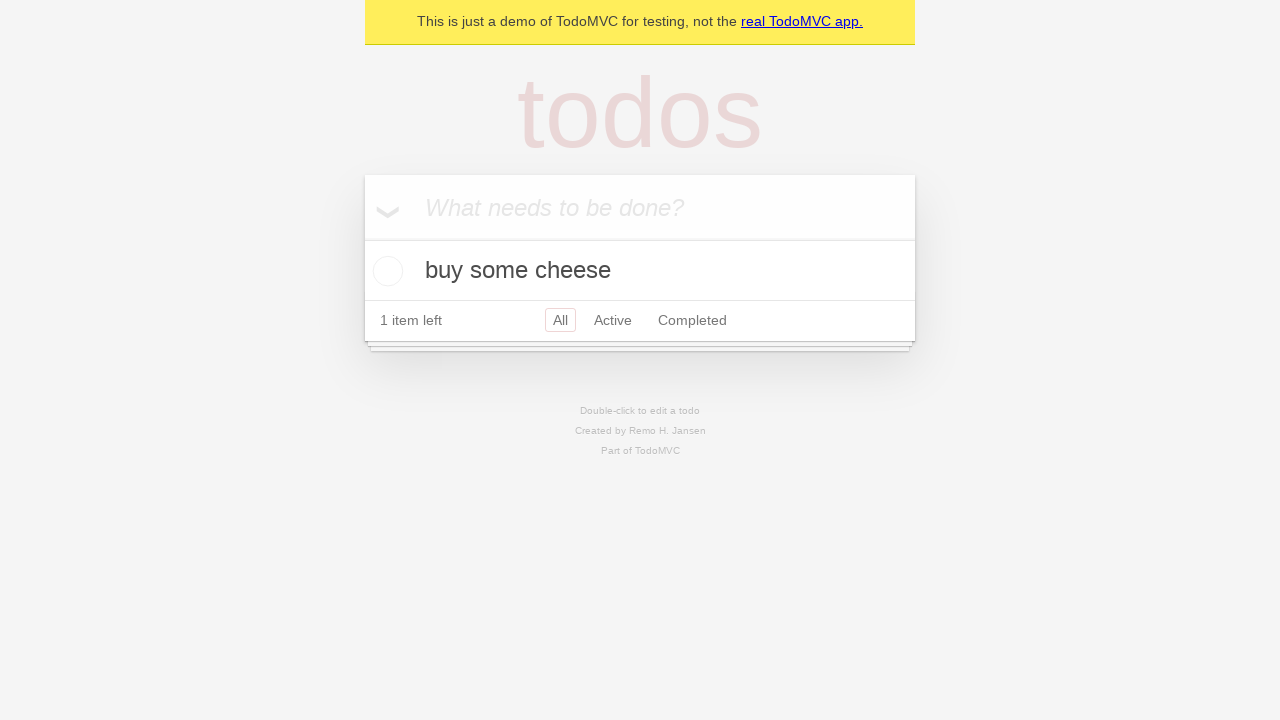

Filled todo input with 'feed the cat' on internal:attr=[placeholder="What needs to be done?"i]
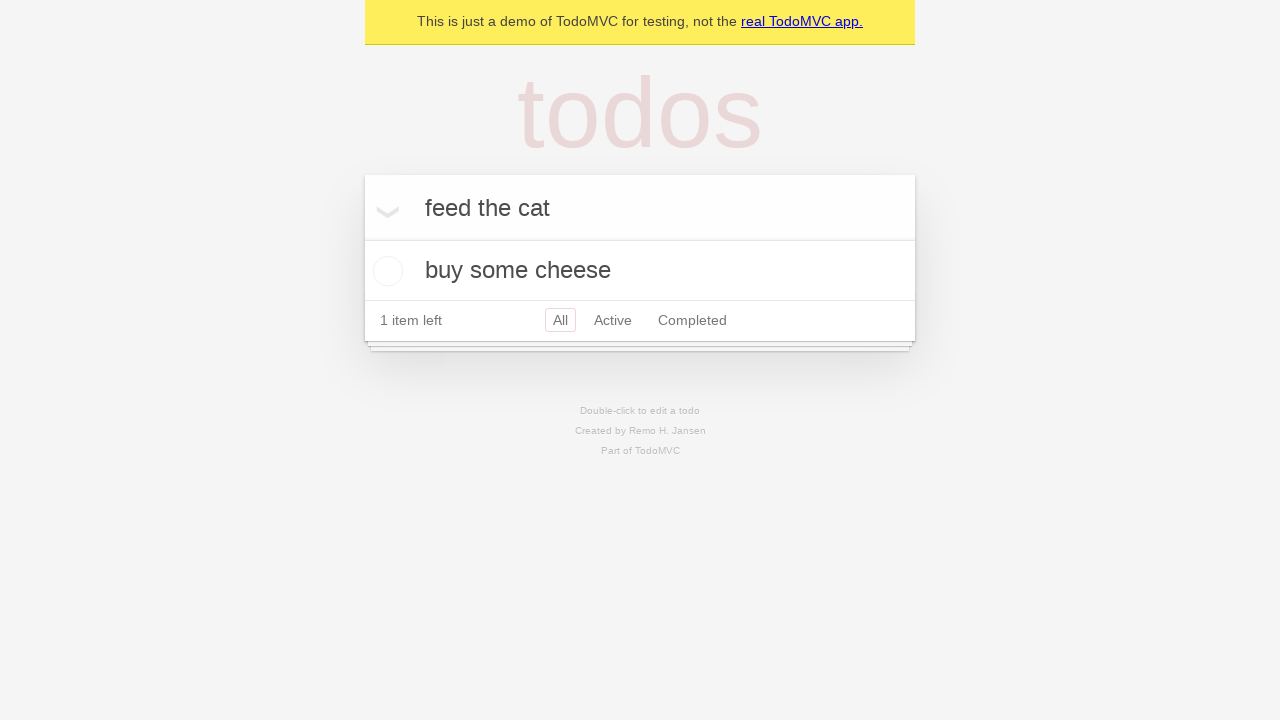

Pressed Enter to create second todo item on internal:attr=[placeholder="What needs to be done?"i]
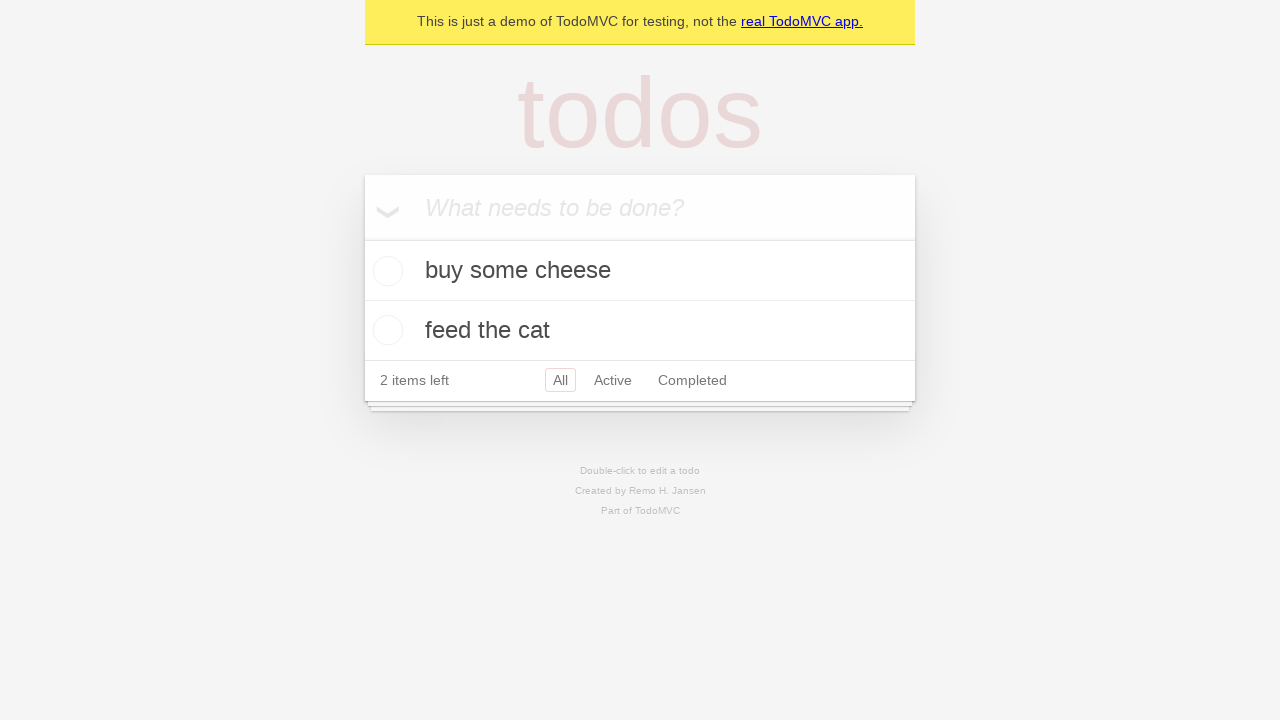

Filled todo input with 'book a doctors appointment' on internal:attr=[placeholder="What needs to be done?"i]
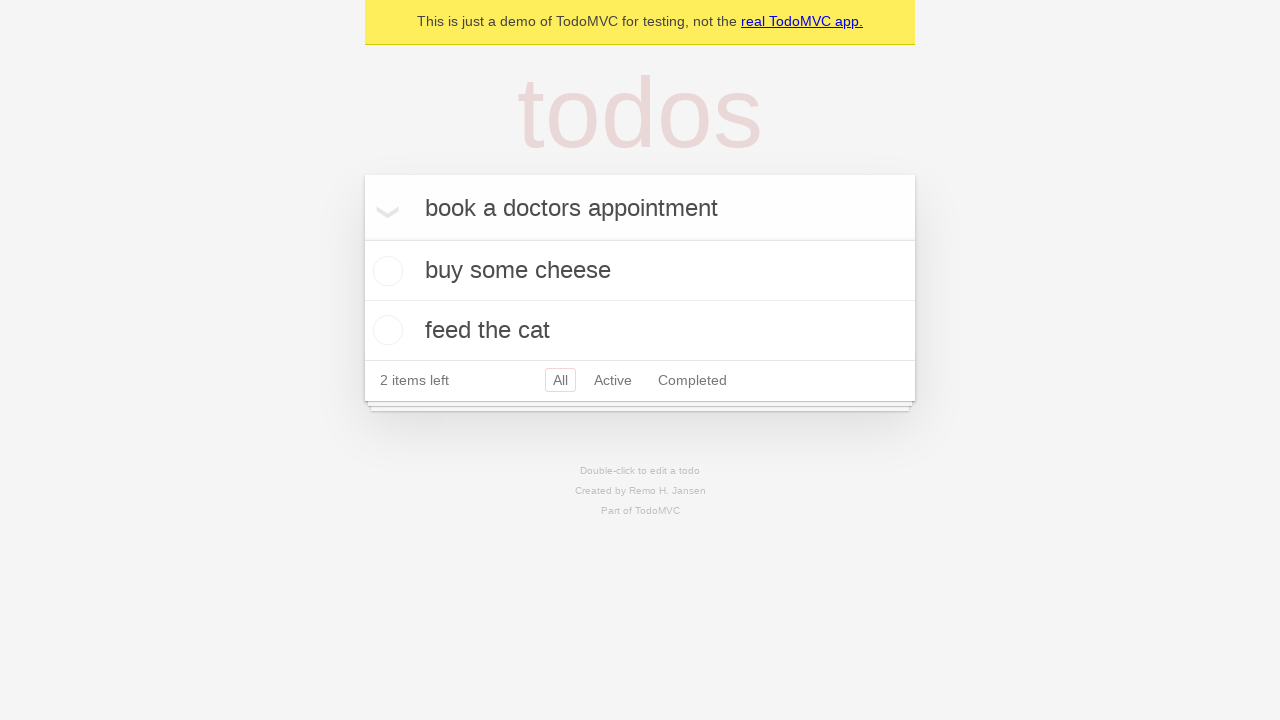

Pressed Enter to create third todo item on internal:attr=[placeholder="What needs to be done?"i]
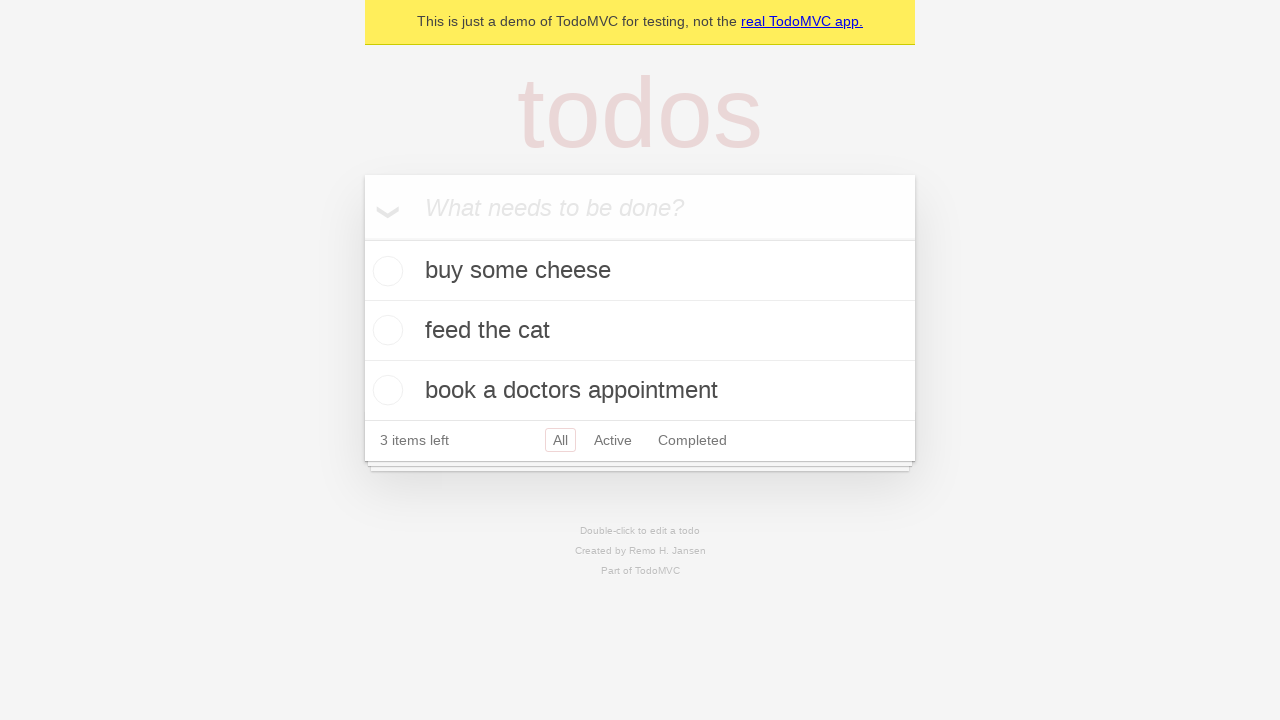

Checked the second todo item checkbox at (385, 330) on internal:testid=[data-testid="todo-item"s] >> nth=1 >> internal:role=checkbox
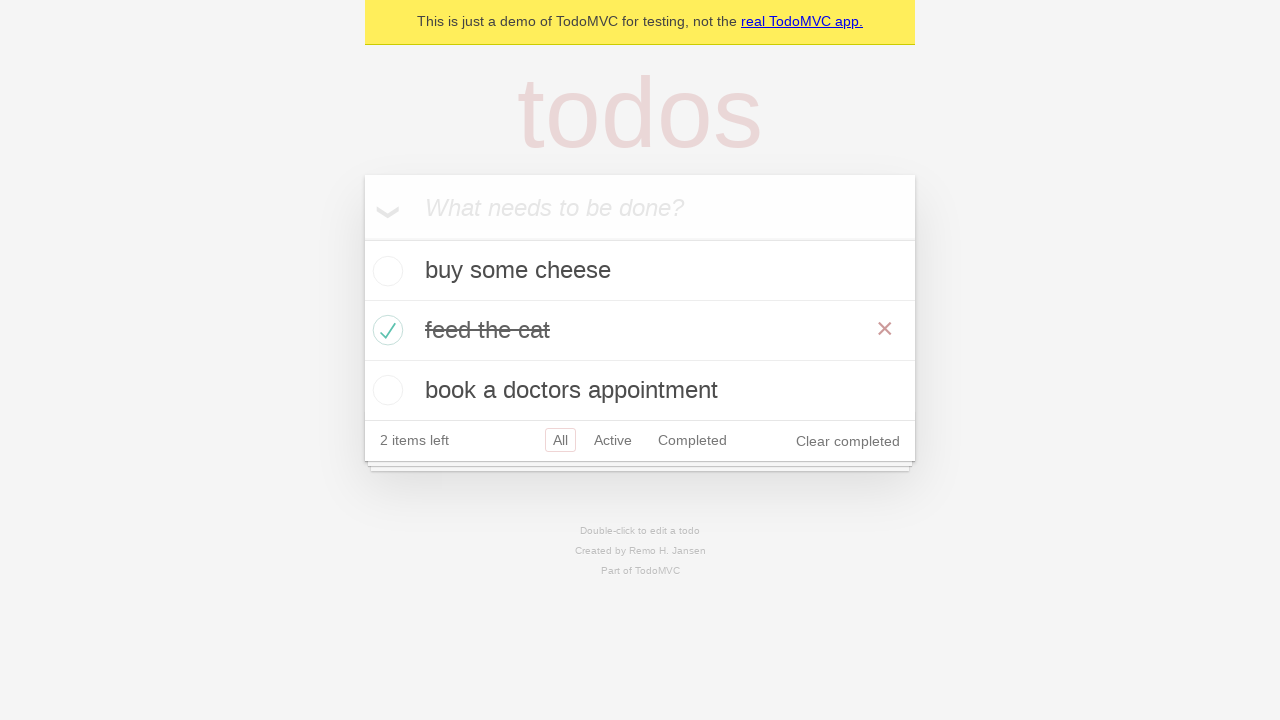

Clicked Completed filter link at (692, 440) on internal:role=link[name="Completed"i]
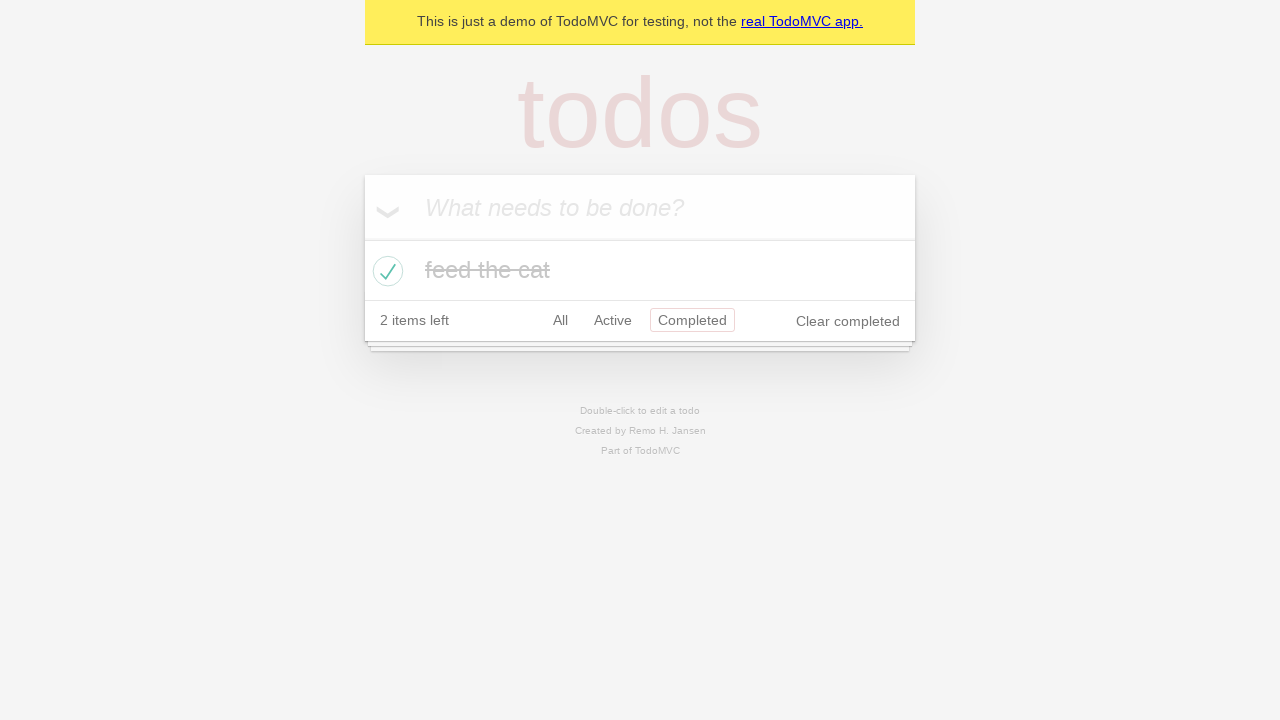

Filtered view loaded, displaying completed items
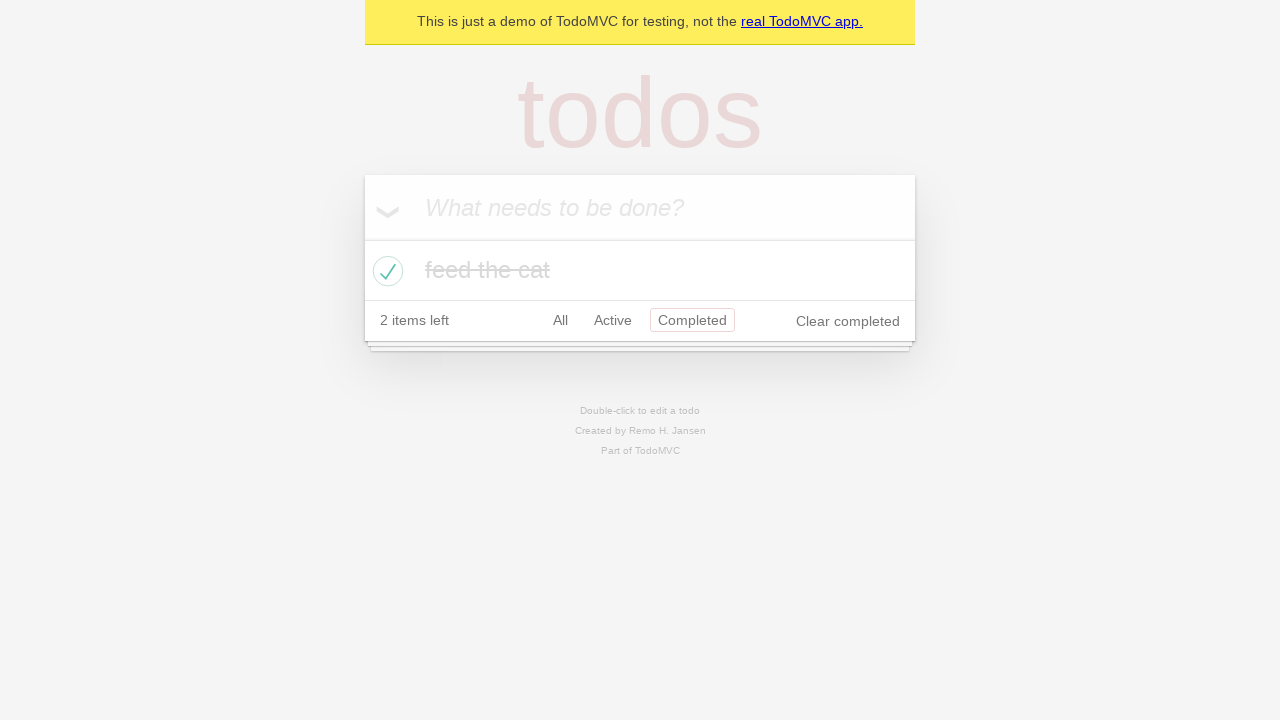

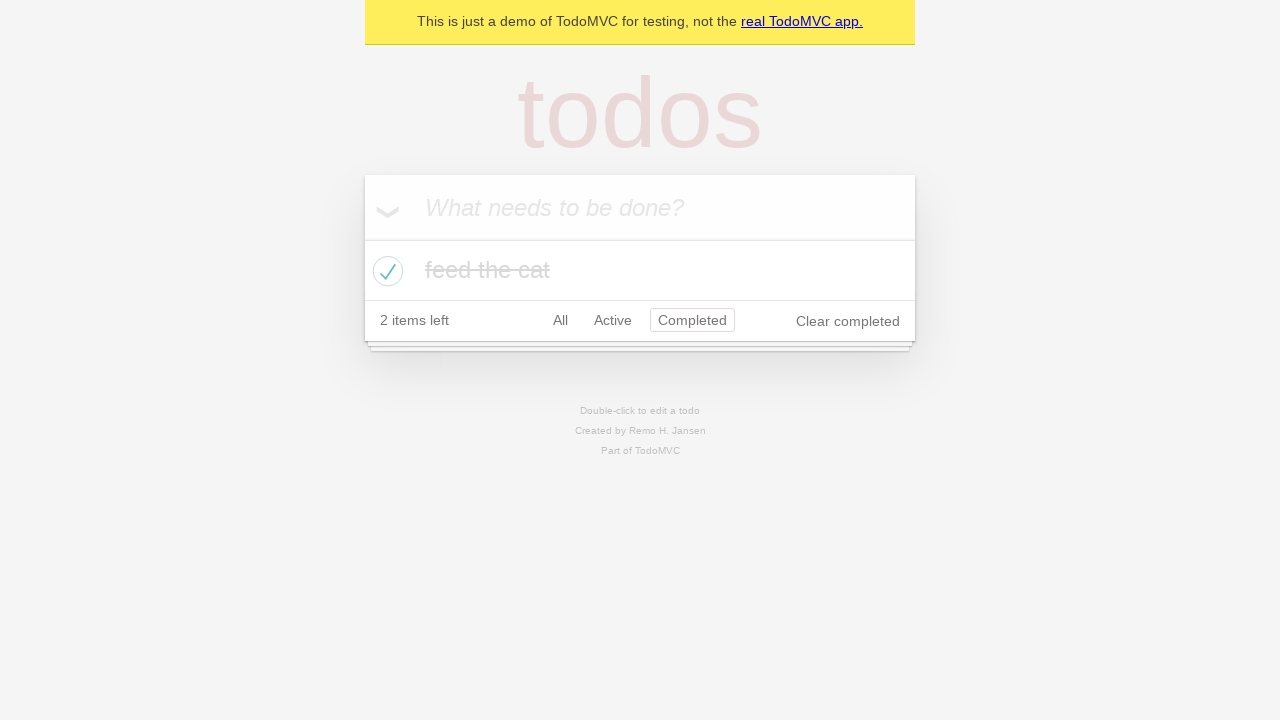